Tests browser back button functionality when navigating between filter views

Starting URL: https://demo.playwright.dev/todomvc

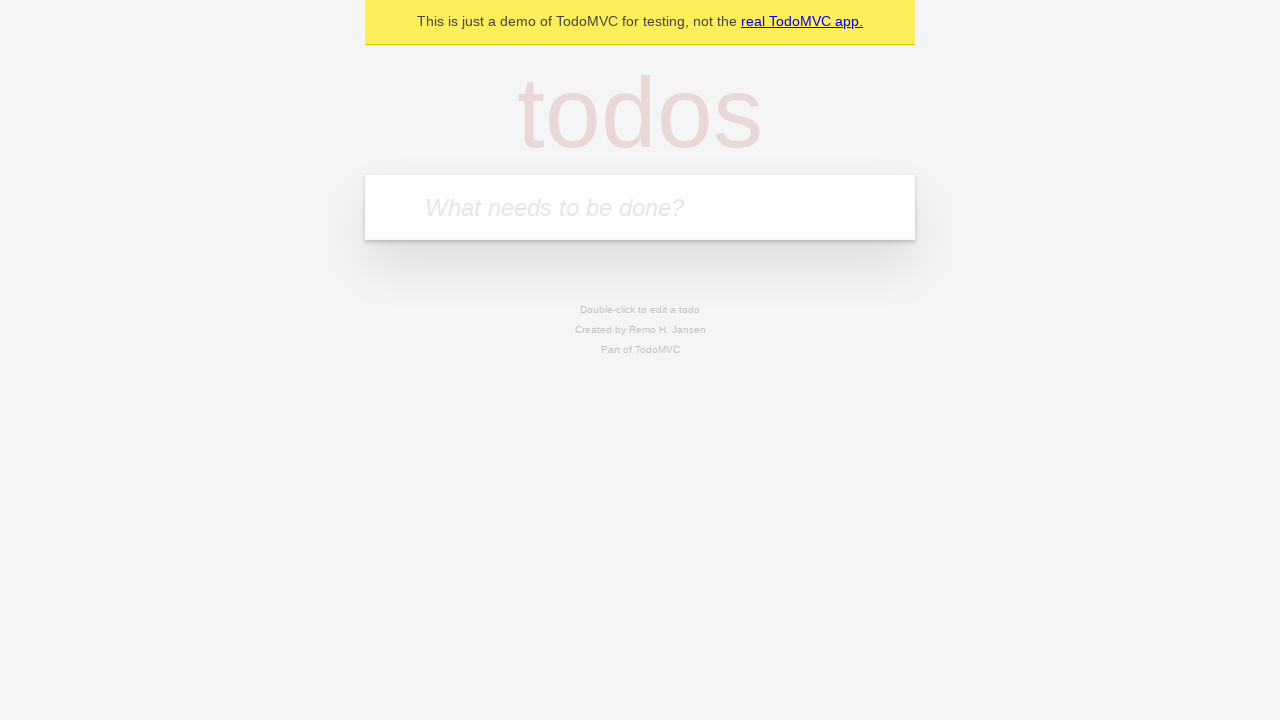

Filled todo input with 'buy some cheese' on internal:attr=[placeholder="What needs to be done?"i]
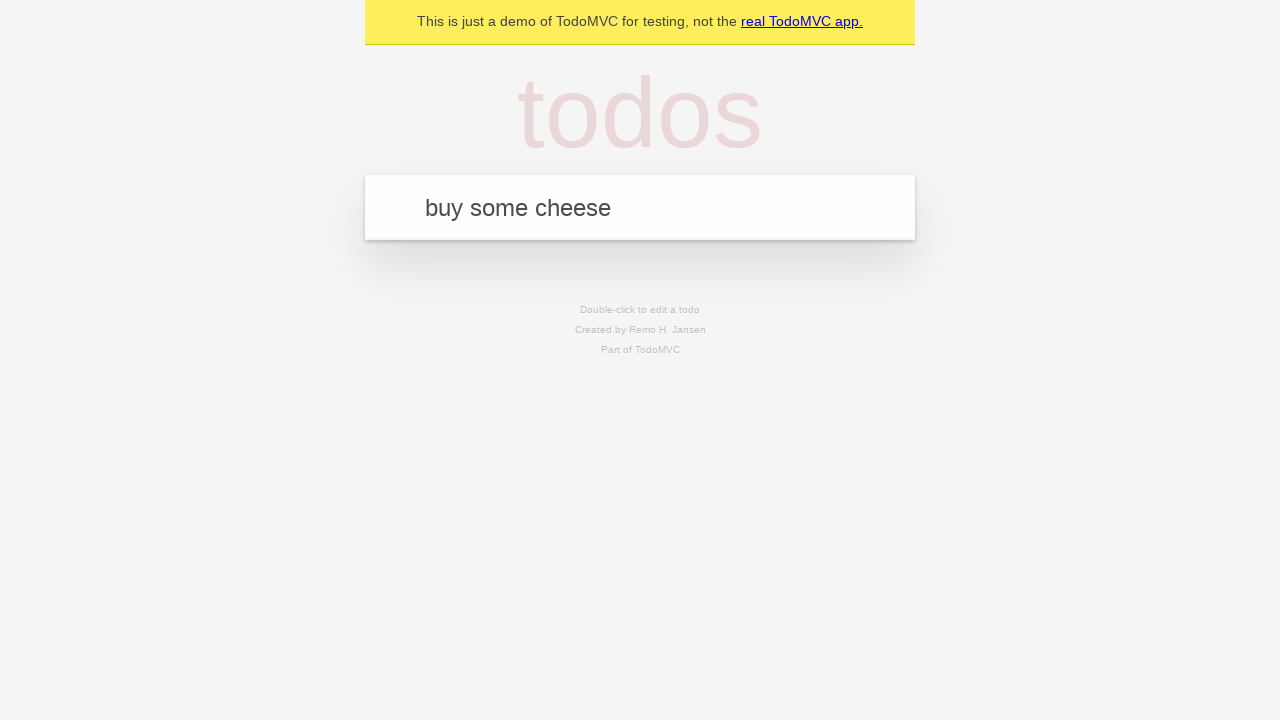

Pressed Enter to create todo 'buy some cheese' on internal:attr=[placeholder="What needs to be done?"i]
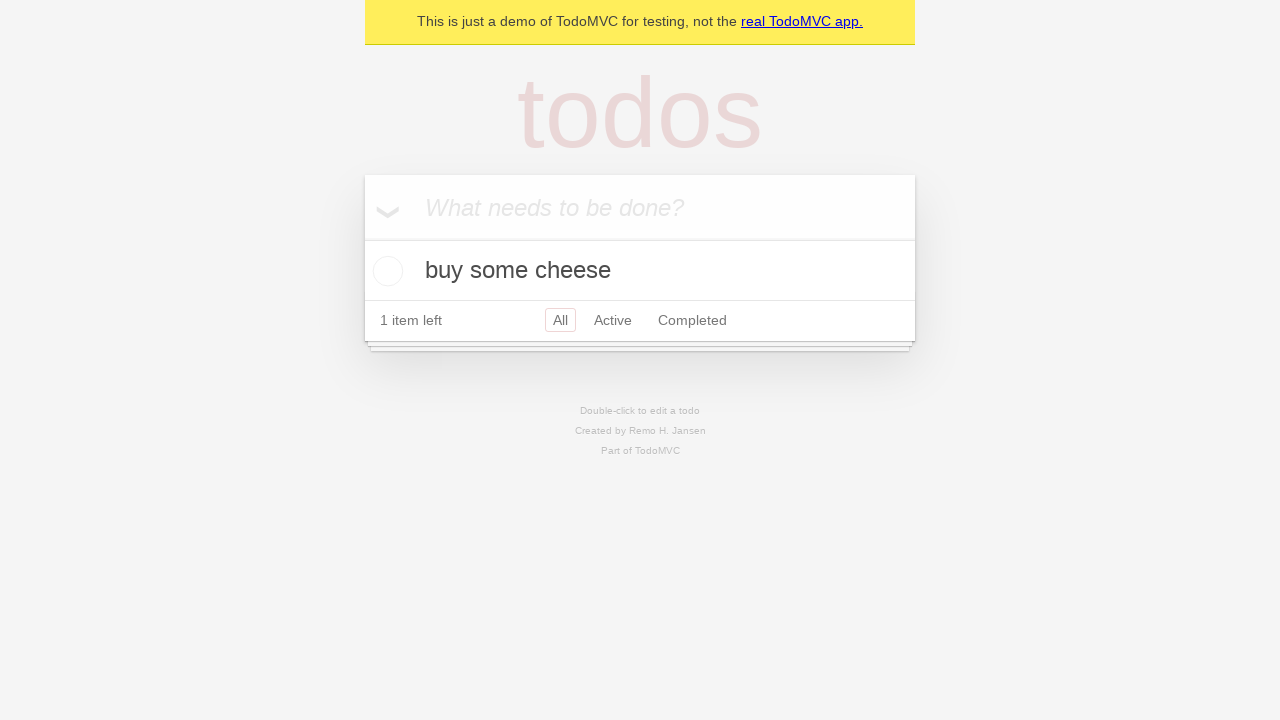

Filled todo input with 'feed the cat' on internal:attr=[placeholder="What needs to be done?"i]
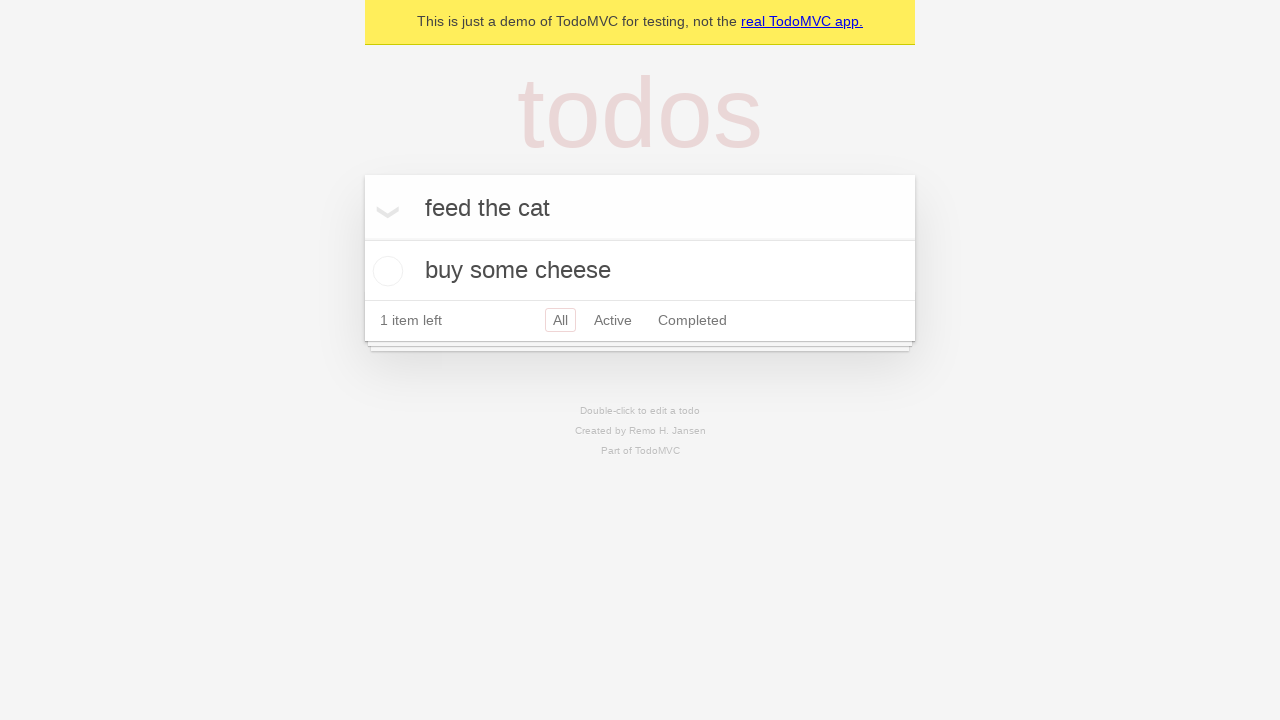

Pressed Enter to create todo 'feed the cat' on internal:attr=[placeholder="What needs to be done?"i]
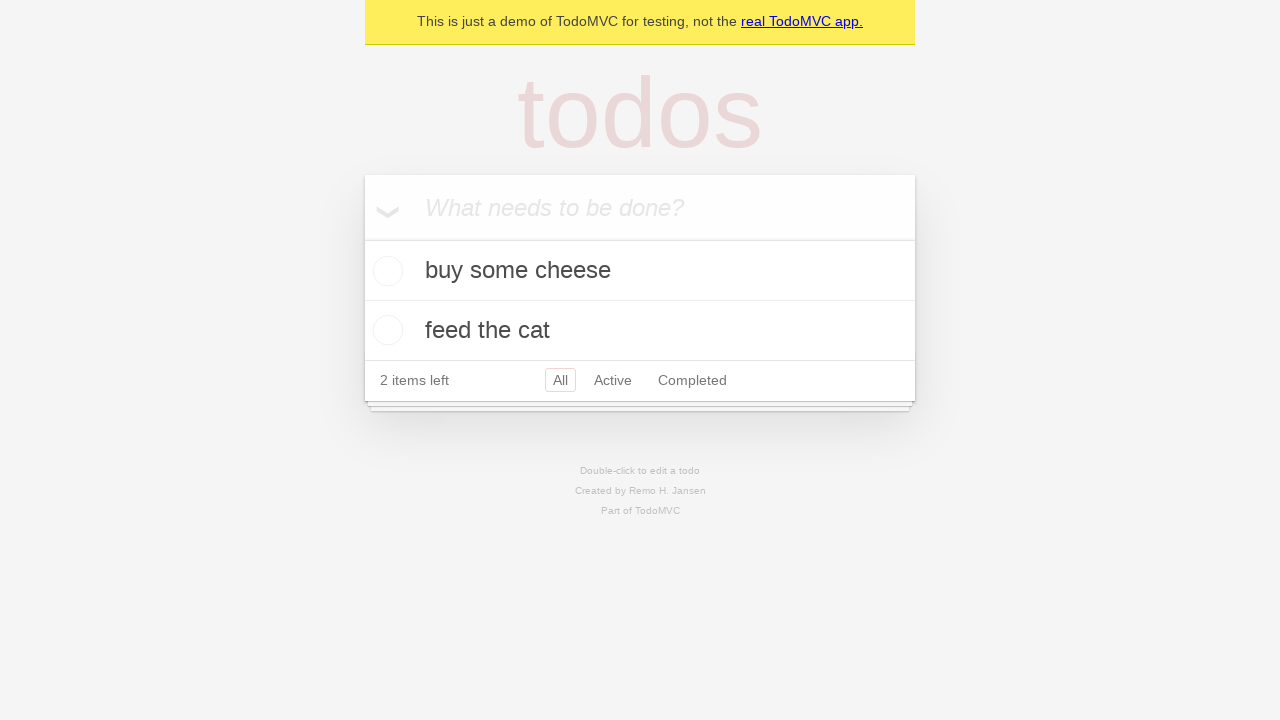

Filled todo input with 'book a doctors appointment' on internal:attr=[placeholder="What needs to be done?"i]
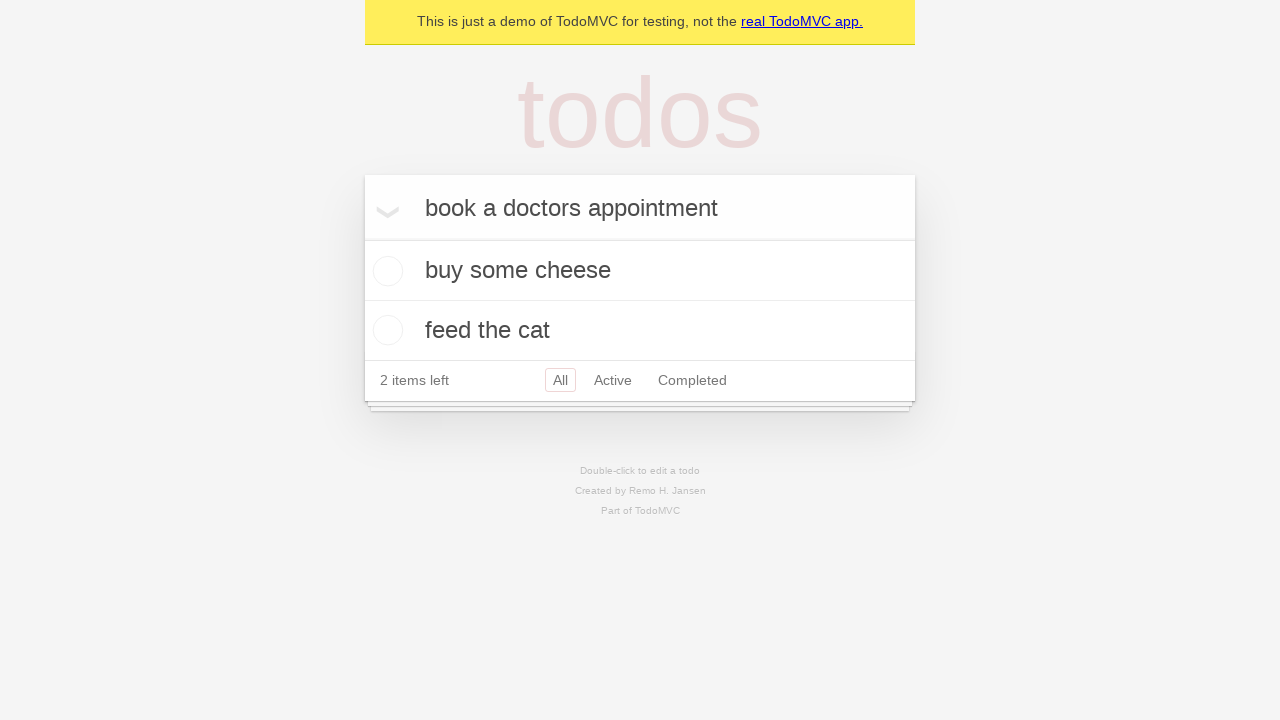

Pressed Enter to create todo 'book a doctors appointment' on internal:attr=[placeholder="What needs to be done?"i]
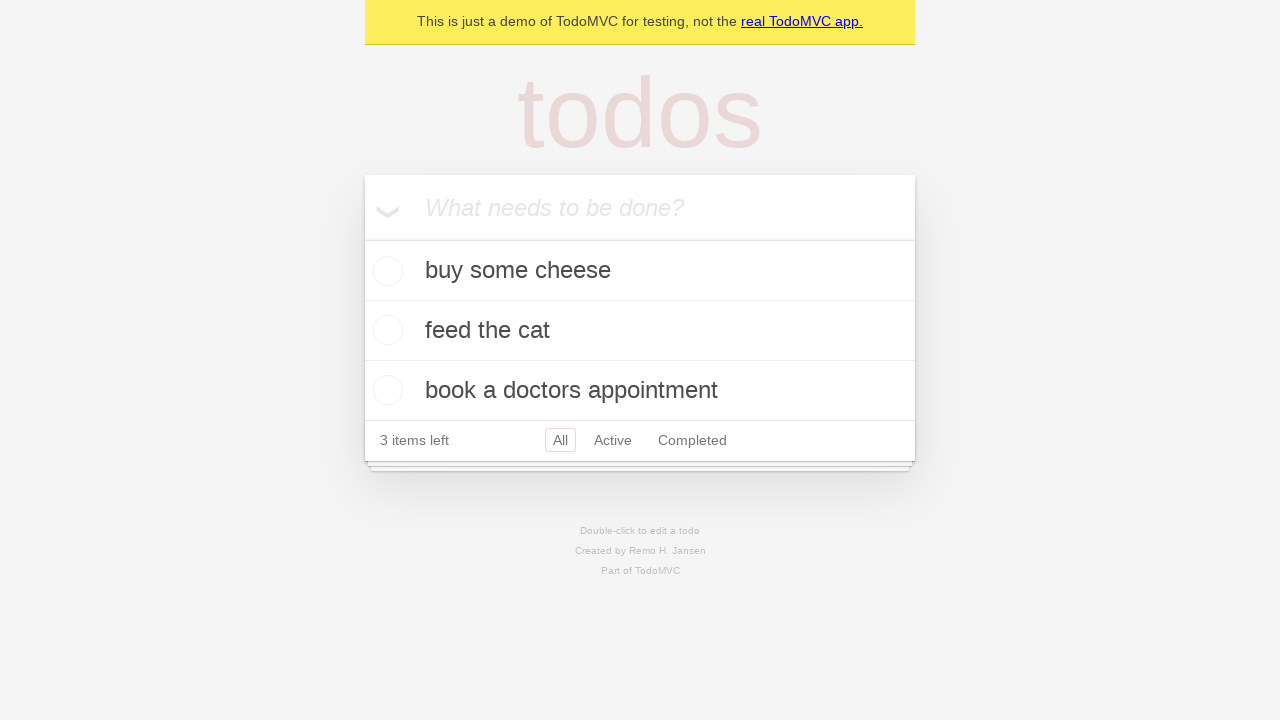

Checked the second todo item at (385, 330) on internal:testid=[data-testid="todo-item"s] >> nth=1 >> internal:role=checkbox
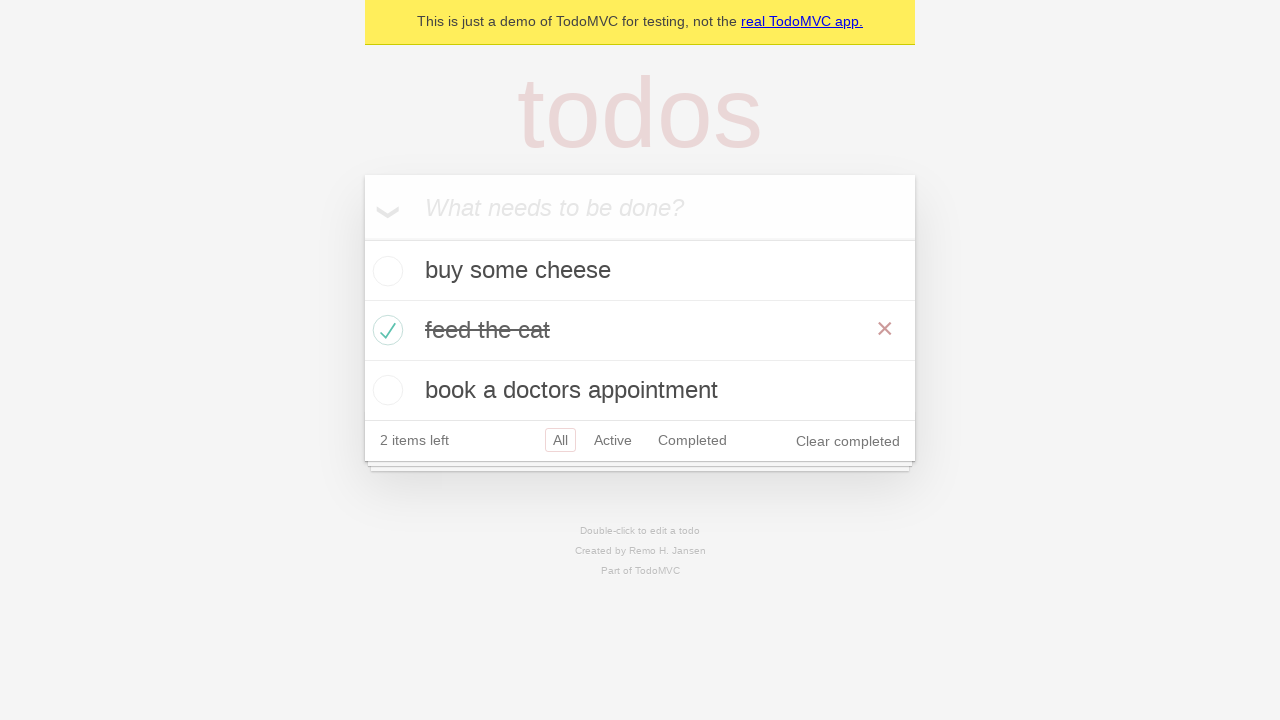

Clicked 'All' filter link at (560, 440) on internal:role=link[name="All"i]
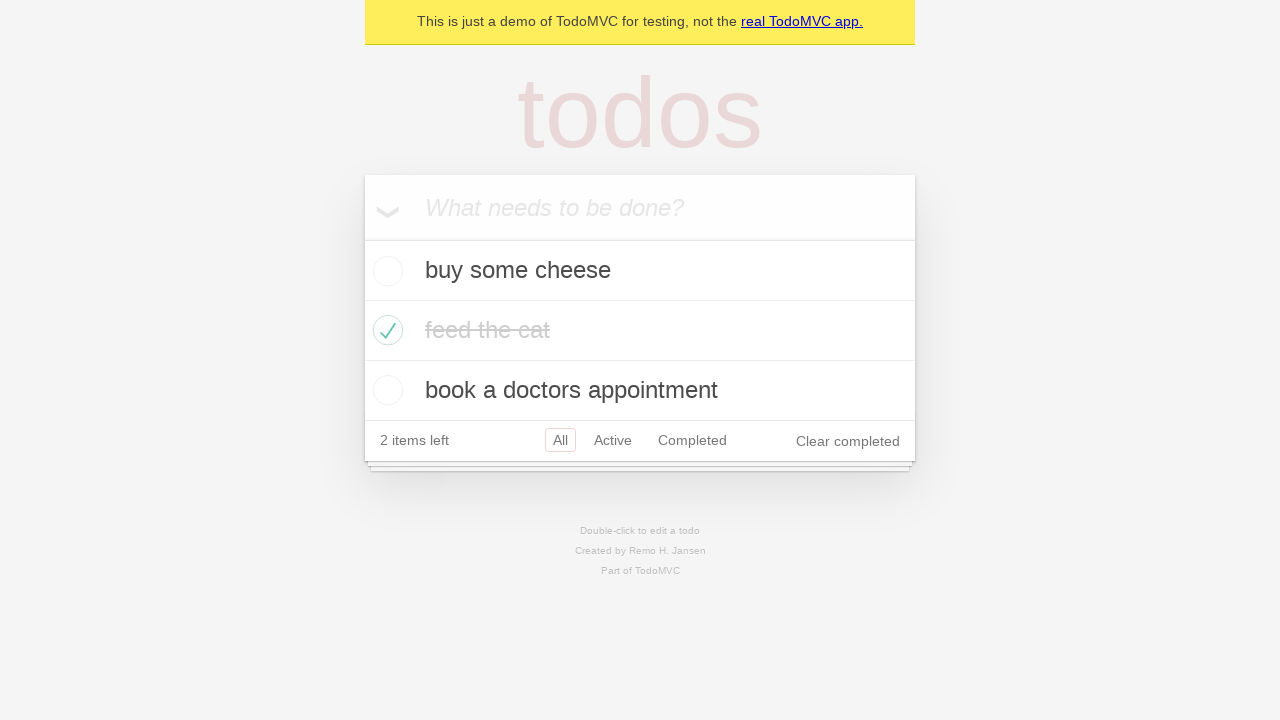

Clicked 'Active' filter link at (613, 440) on internal:role=link[name="Active"i]
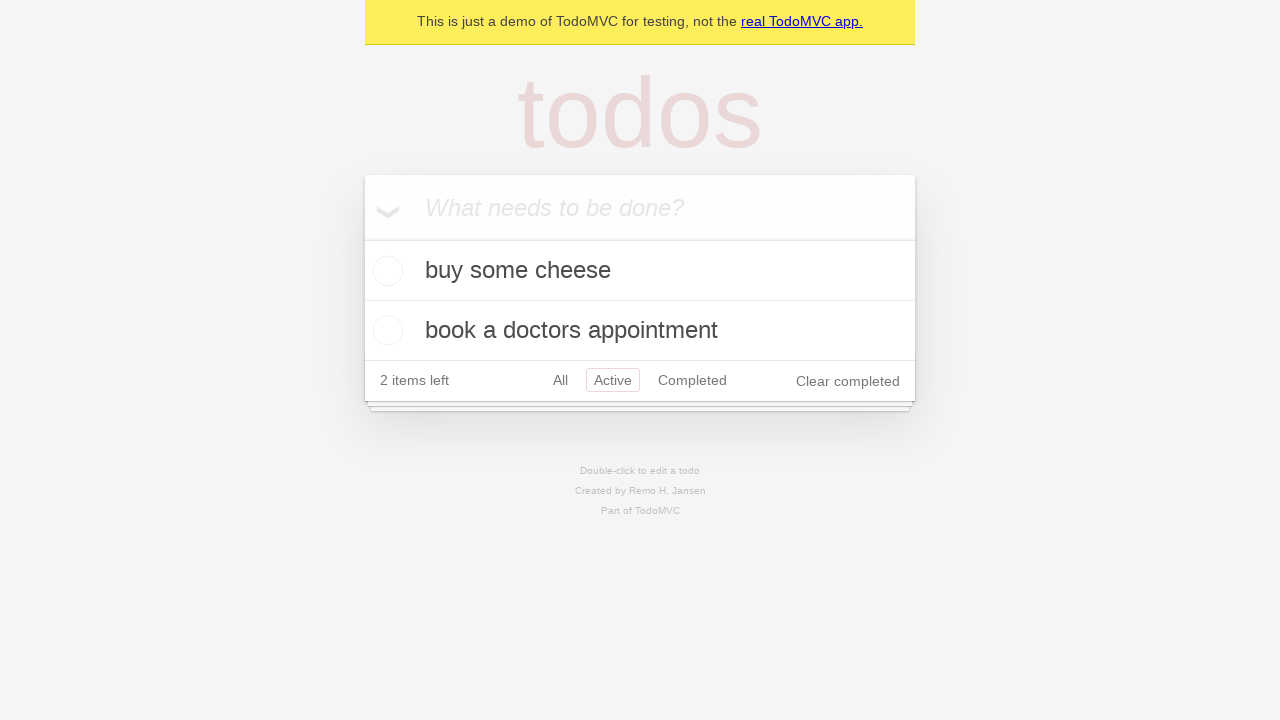

Clicked 'Completed' filter link at (692, 380) on internal:role=link[name="Completed"i]
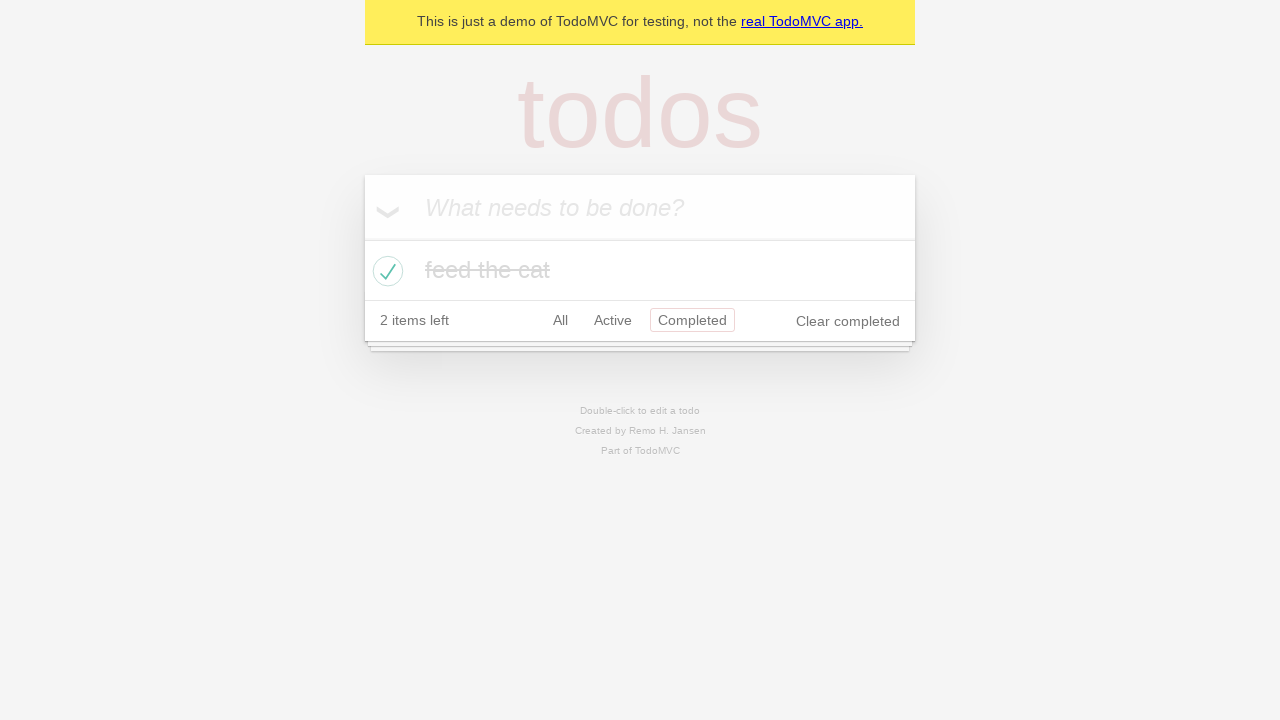

Navigated back from Completed filter to Active filter
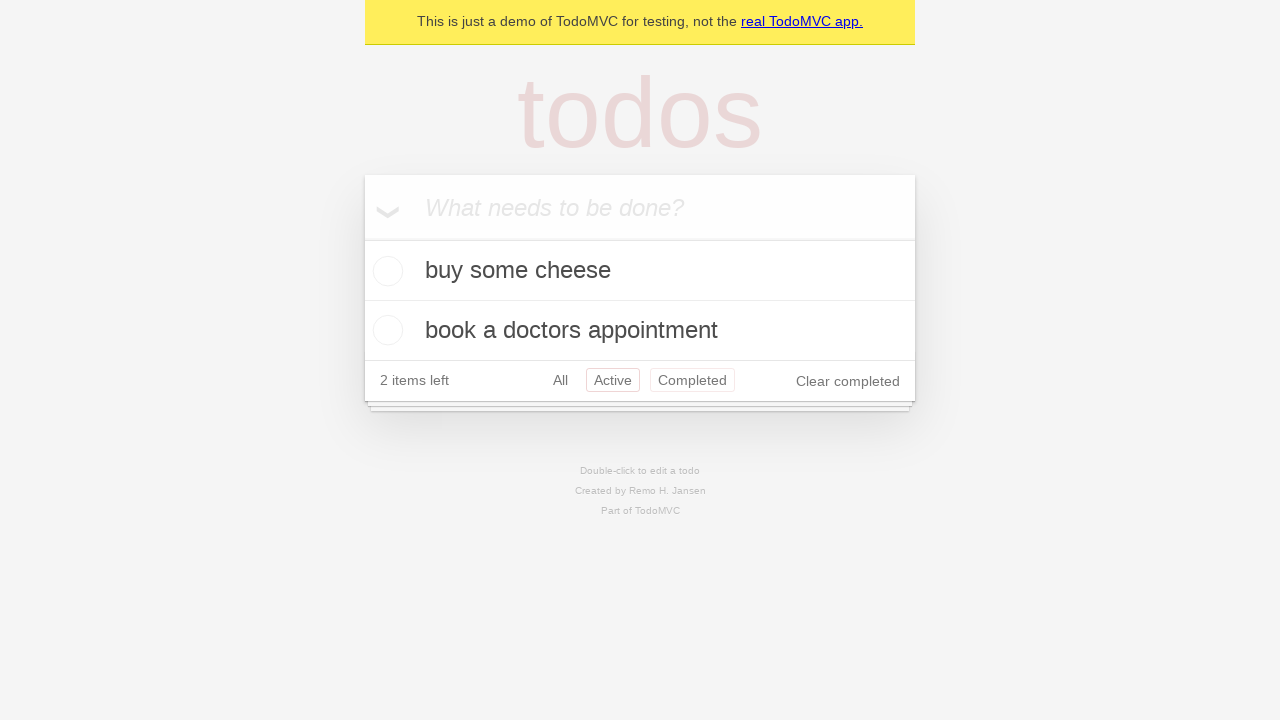

Navigated back from Active filter to All filter
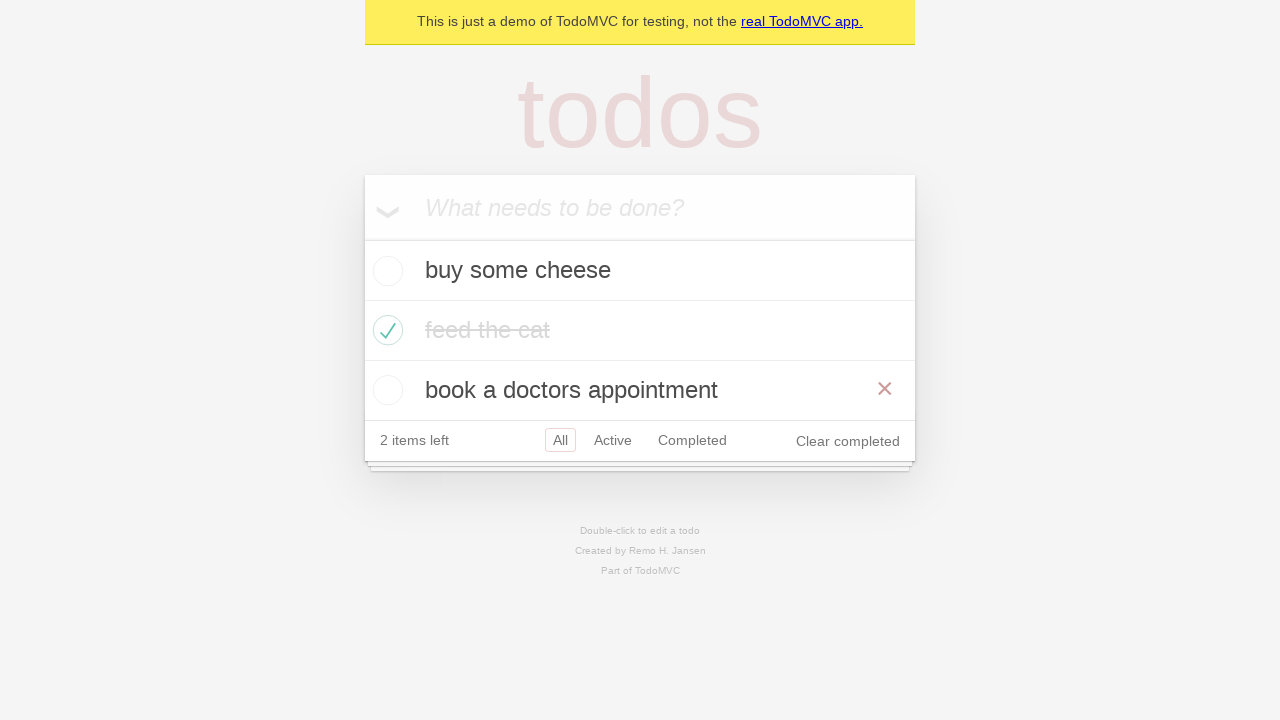

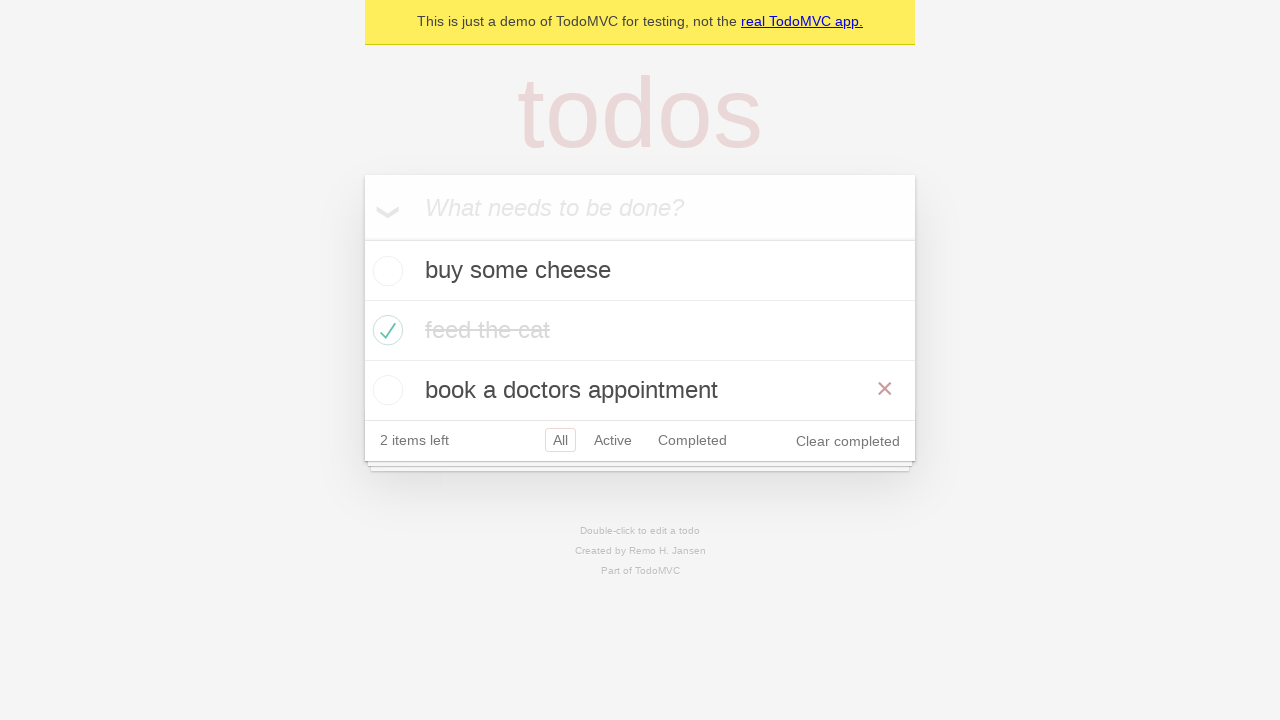